Tests double-click button functionality and verifies the double-click message appears.

Starting URL: https://demoqa.com/buttons

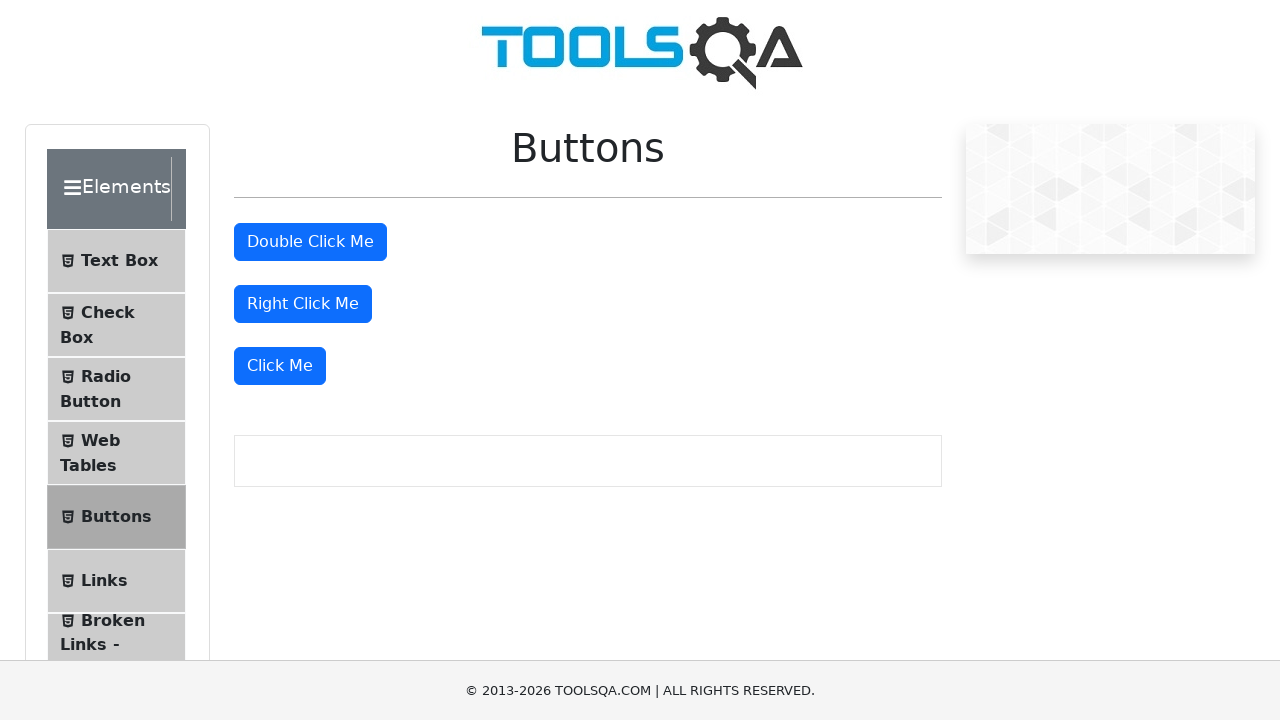

Navigated to DemoQA Buttons page
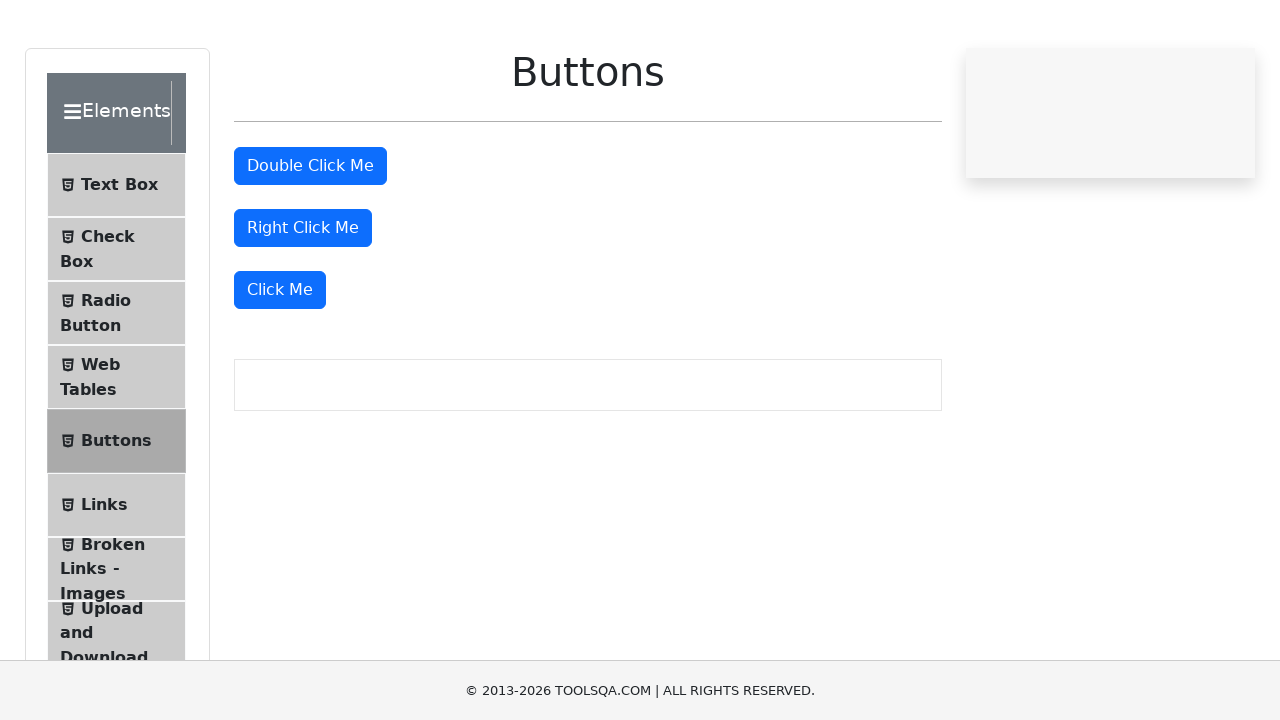

Double-clicked the double-click button at (310, 242) on #doubleClickBtn
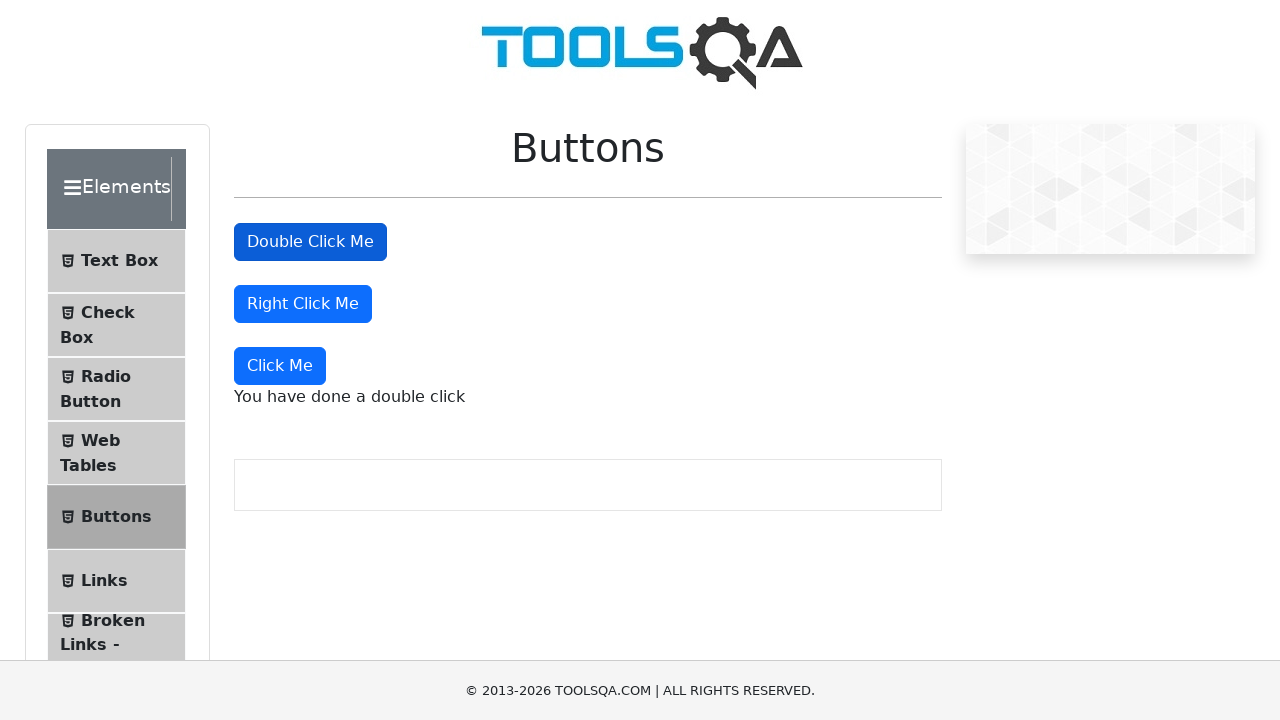

Double-click message appeared on the page
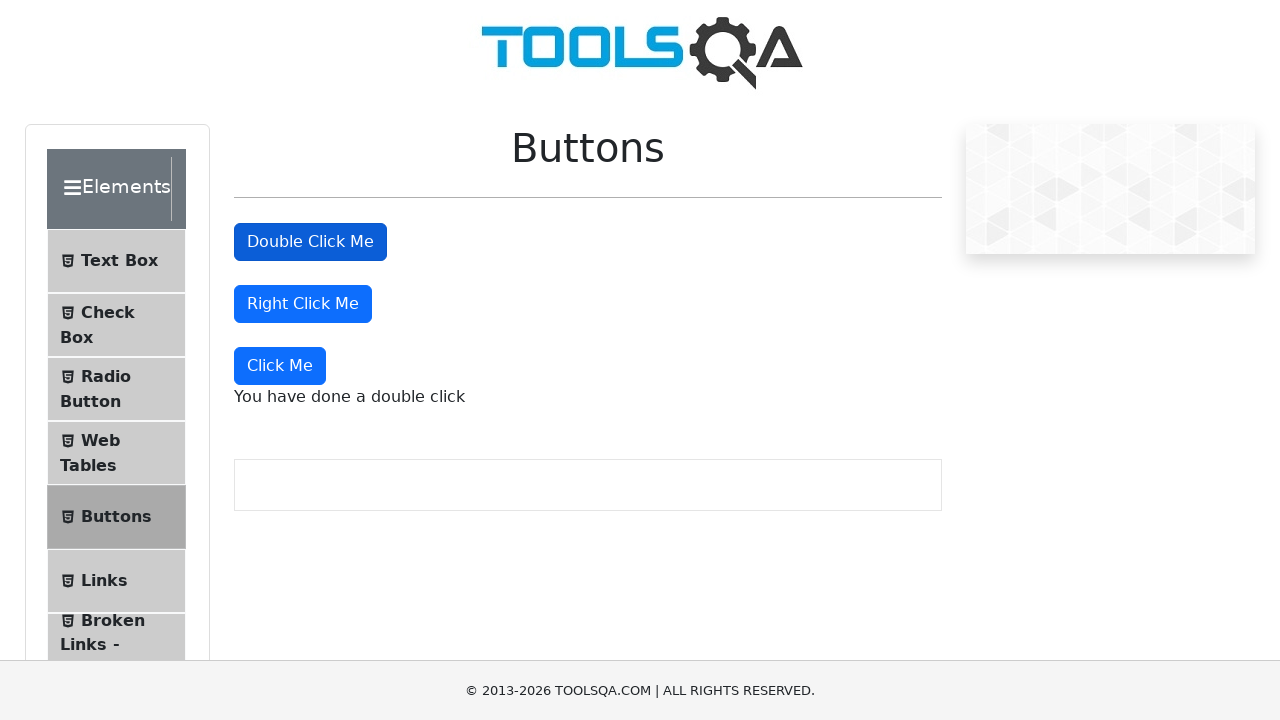

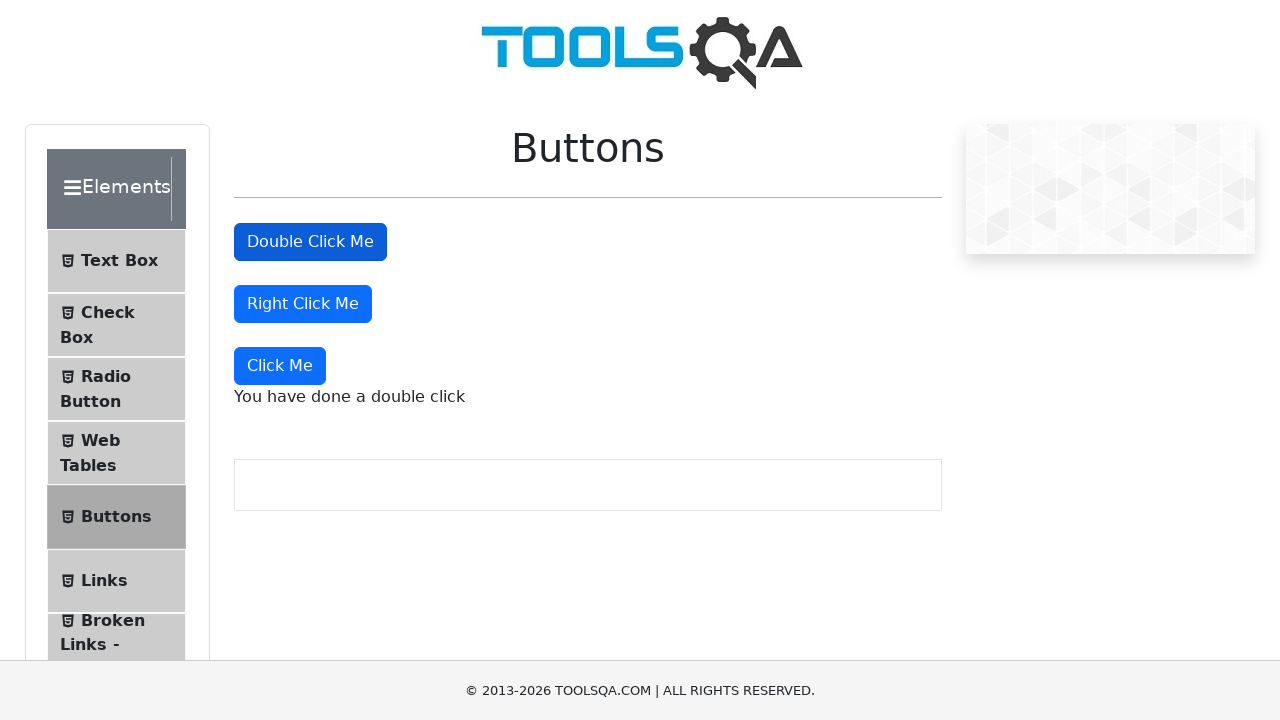